Tests weather lookup functionality by navigating to the weather page, entering "Poznań" as the city name, and submitting to view weather information

Starting URL: https://jacekkomar.github.io/toolbox/#/

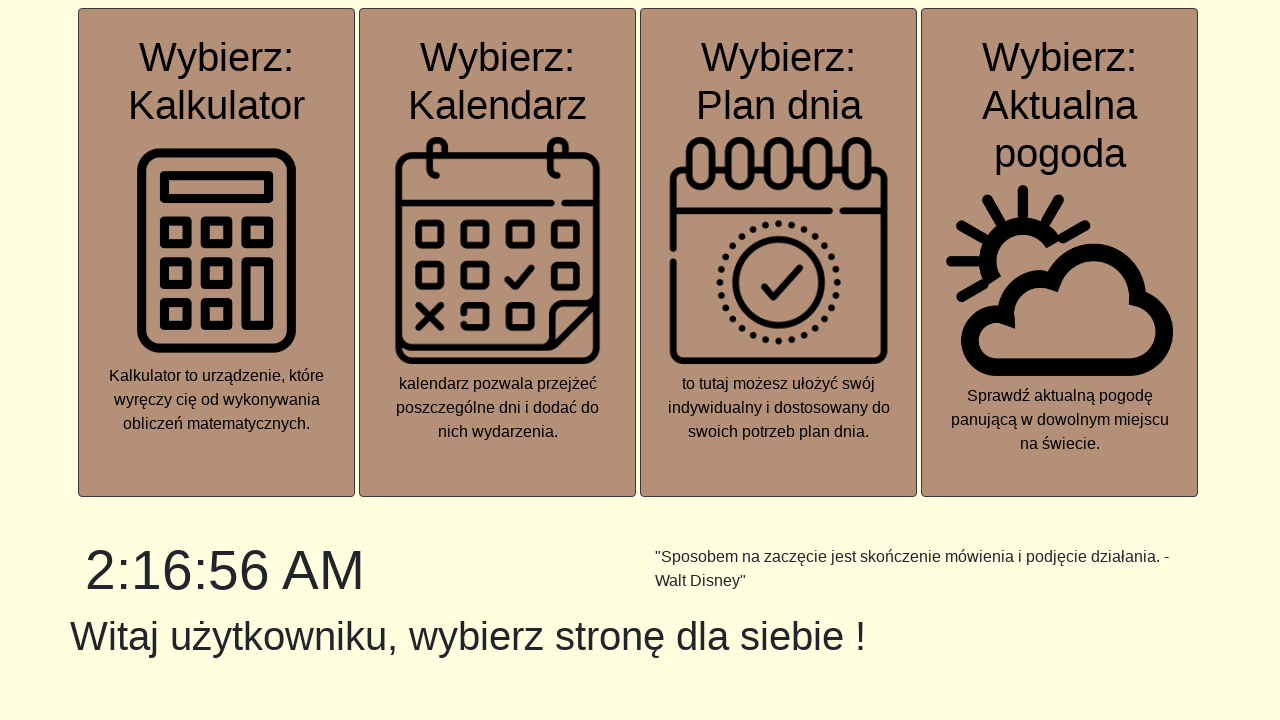

Navigated to toolbox homepage
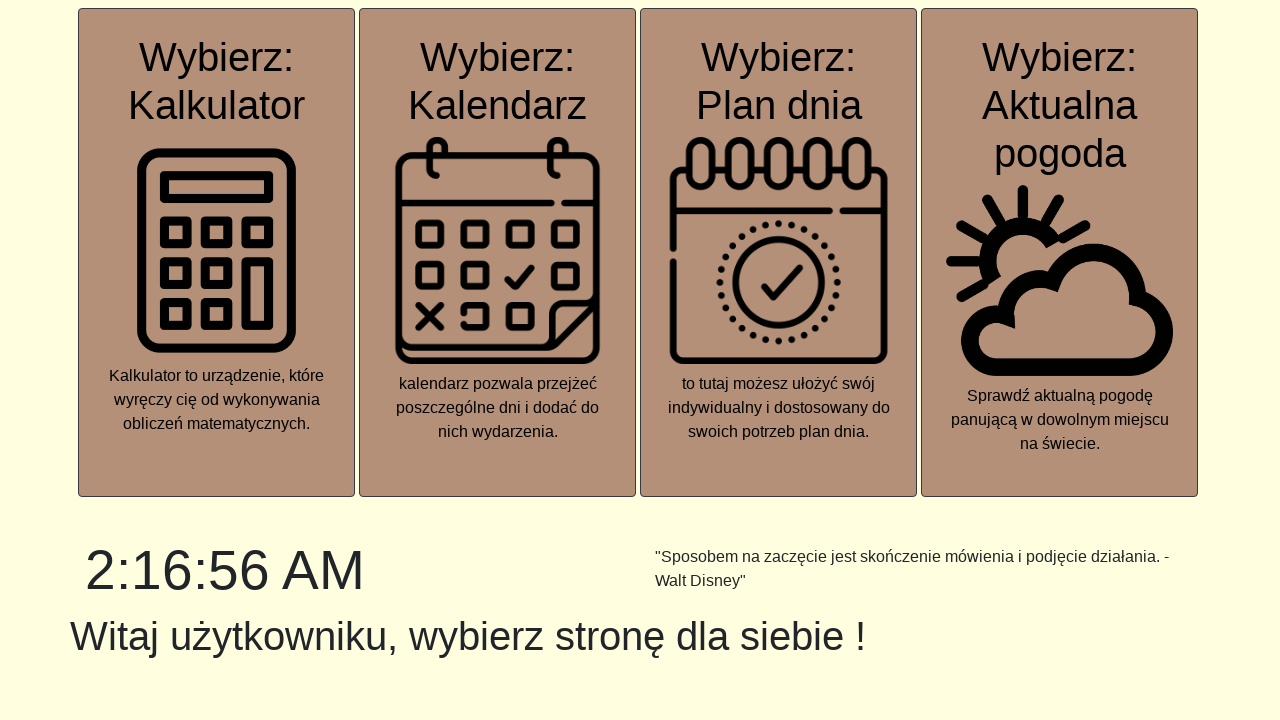

Clicked on site selection element at (1060, 253) on xpath=//div[@class='ChooseSite col-sm mr-1 p-4 border border-dark rounded bright
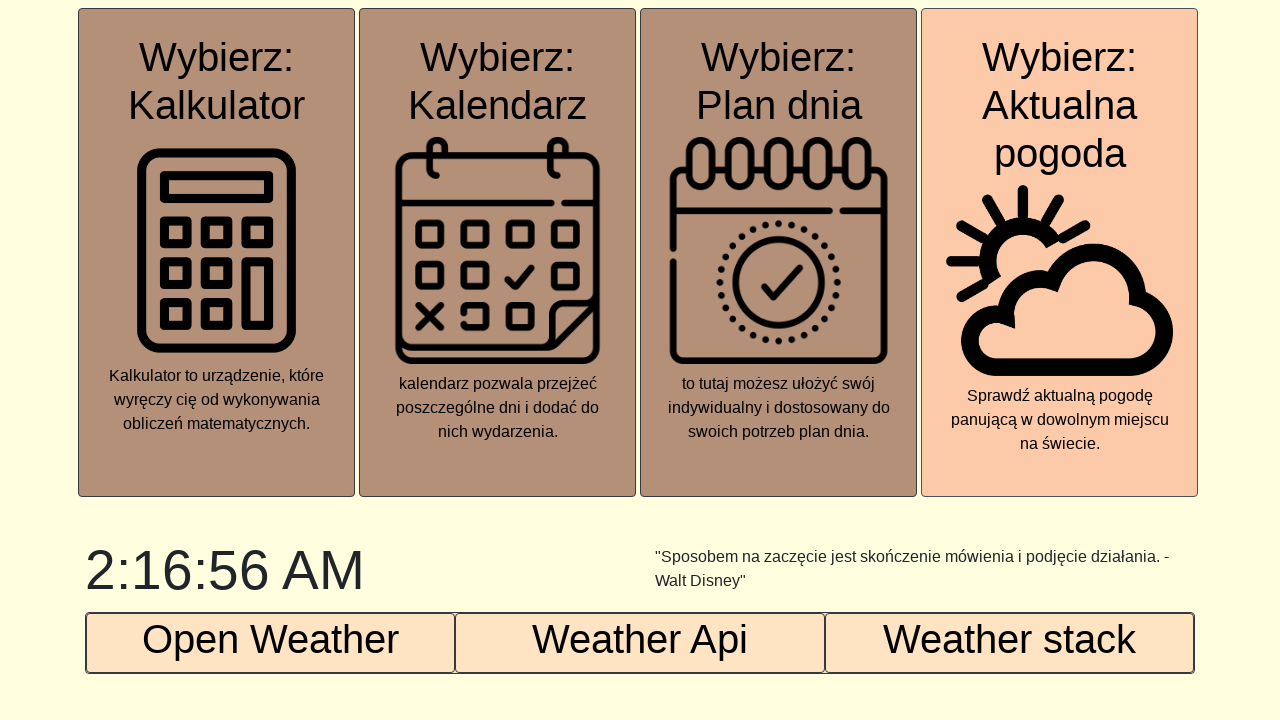

Clicked the first weather button to navigate to weather page at (271, 643) on (//button[contains(@class,'rounded border border-dark brightenedDark')])[1]
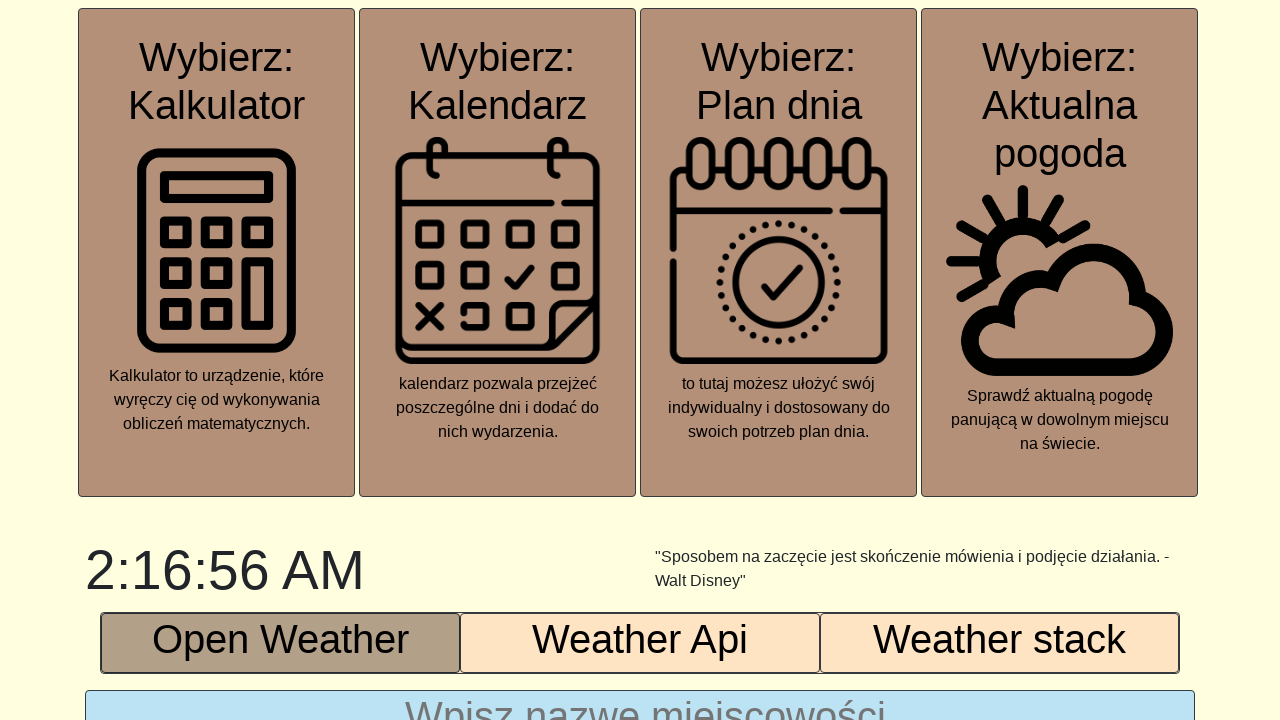

Entered 'Poznań' in the city name input field on input[placeholder=' Wpisz nazwę miejscowości']
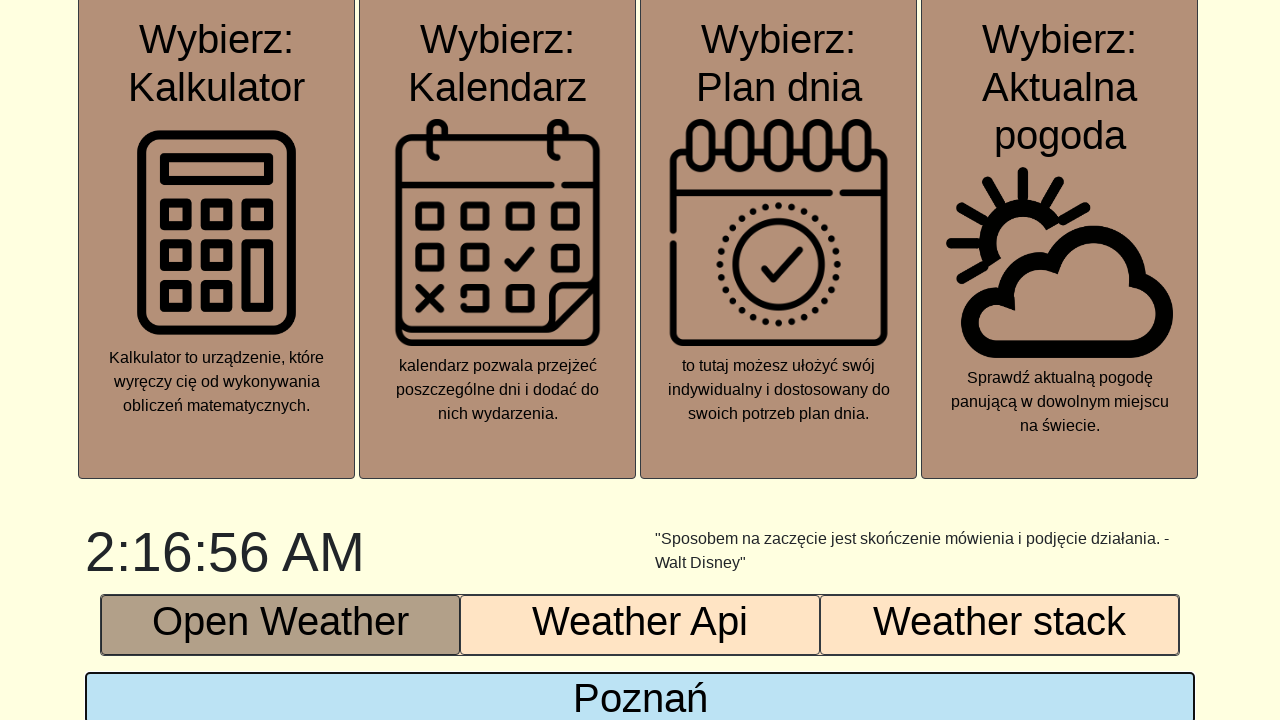

Pressed Enter to submit weather search for Poznań on input[placeholder=' Wpisz nazwę miejscowości']
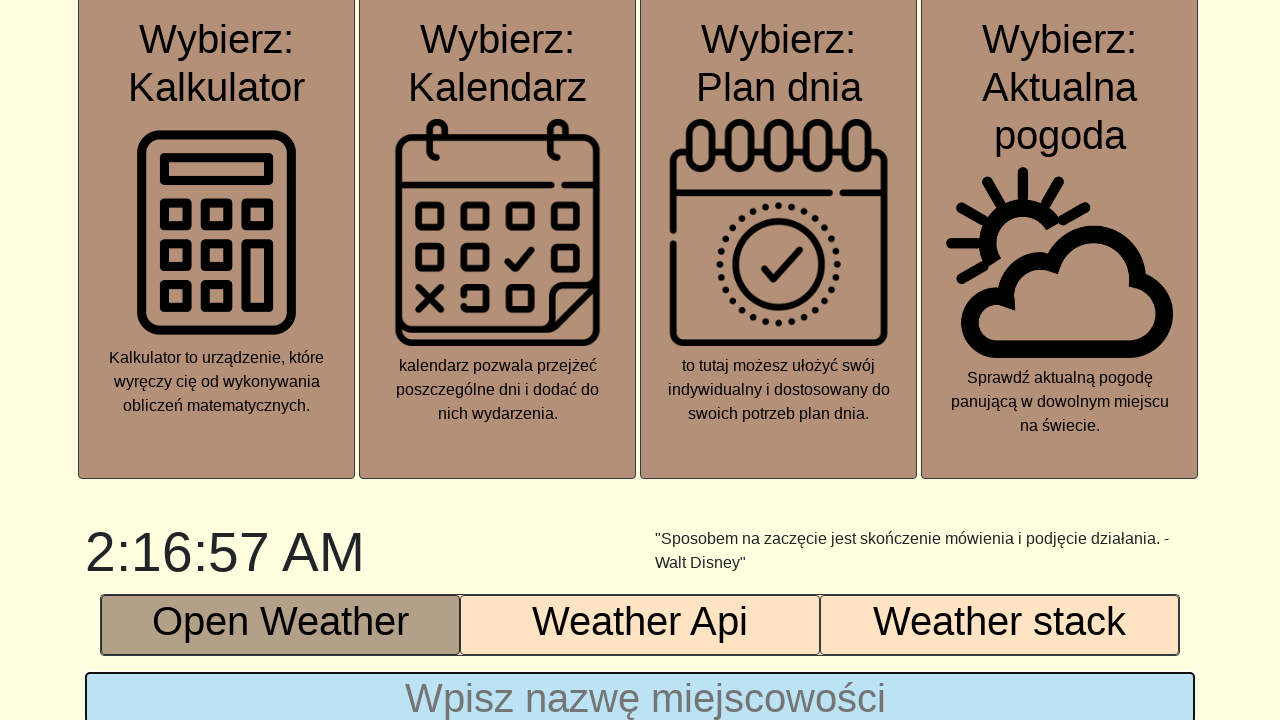

Weather results loaded and displayed
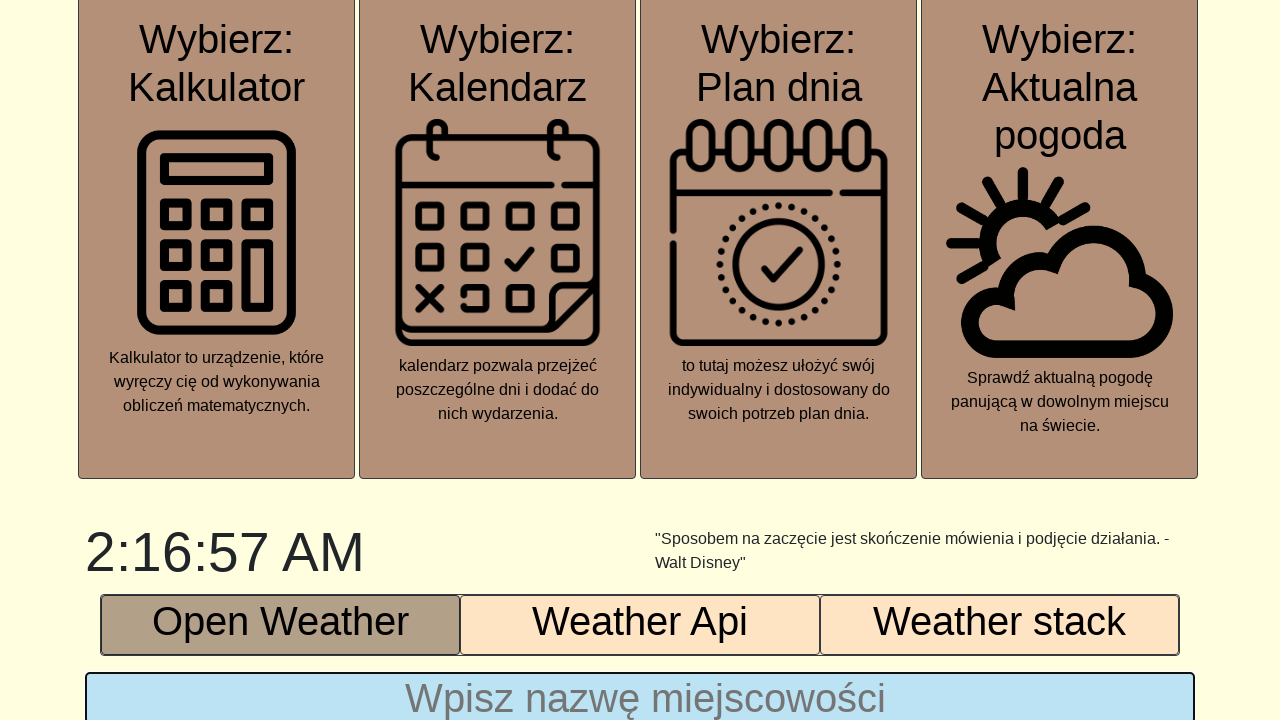

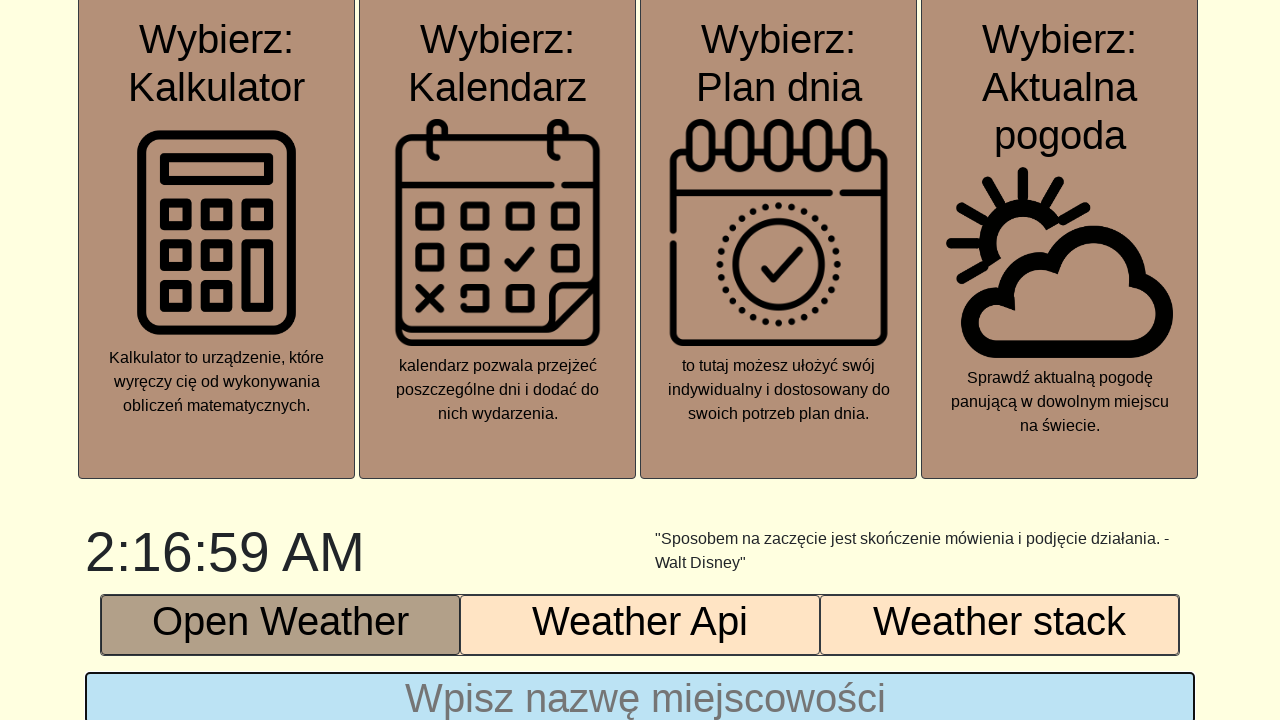